Tests product search and add to cart functionality by searching for products containing 'ca', adding the first product to cart, and then finding and adding 'Carrot' to cart

Starting URL: https://rahulshettyacademy.com/seleniumPractise/#/

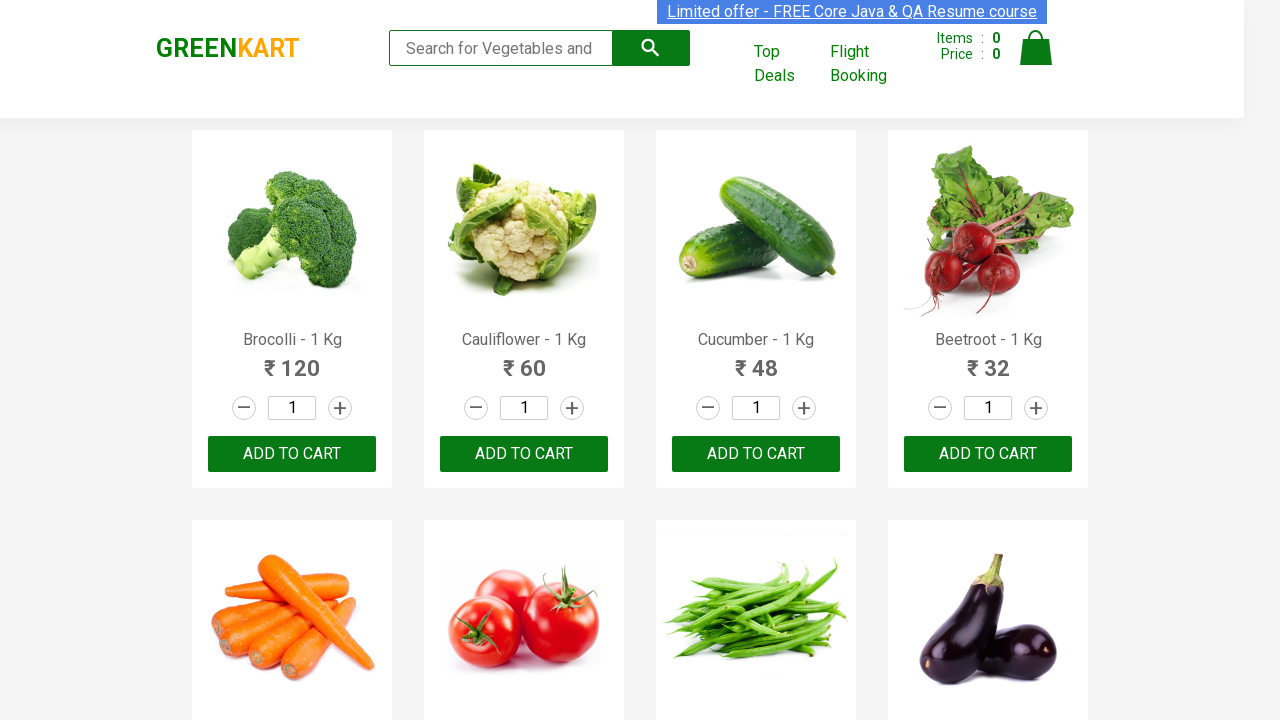

Filled search box with 'ca' to find products on .search-keyword
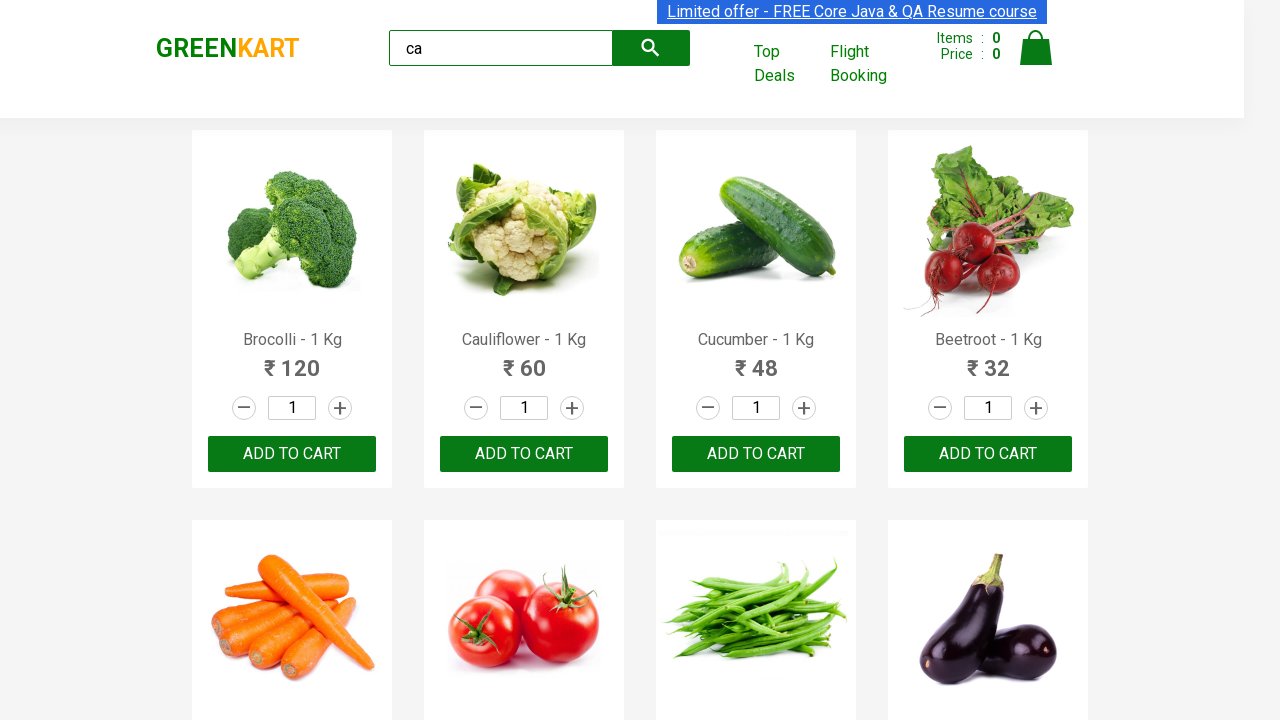

Products loaded after searching for 'ca'
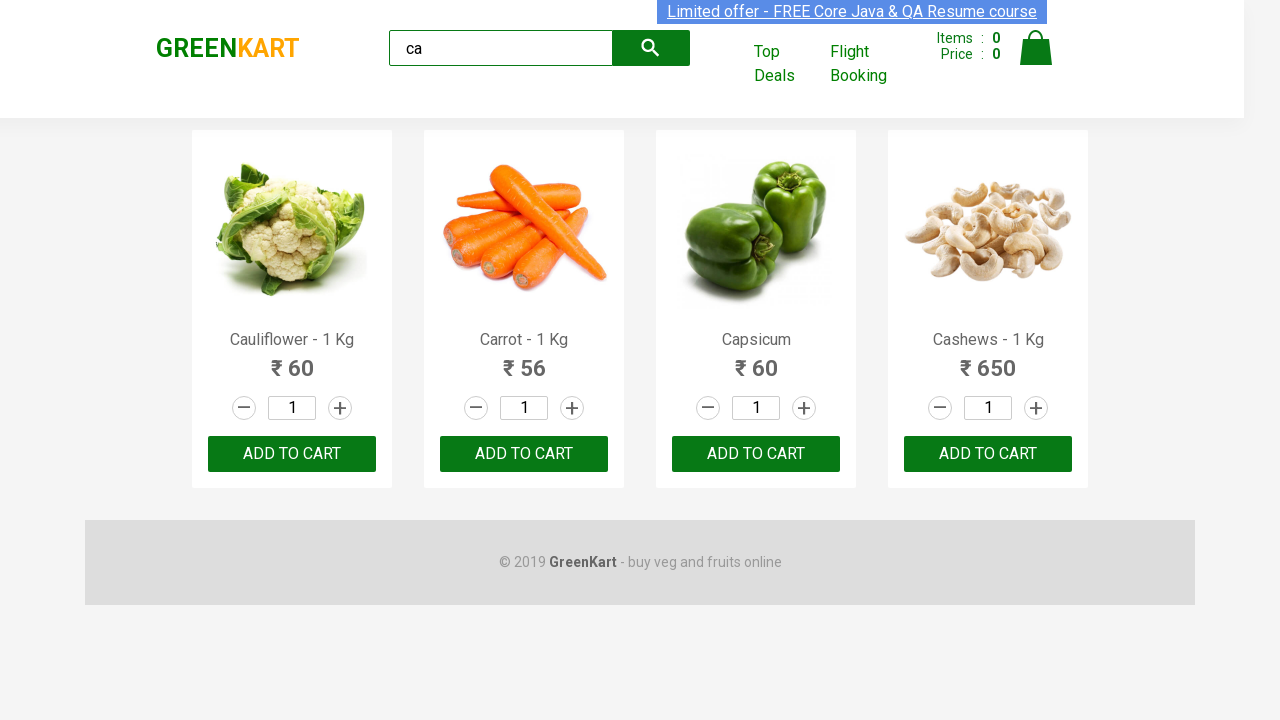

Clicked ADD TO CART button on first product at (292, 454) on .products .product >> nth=0 >> text=ADD TO CART
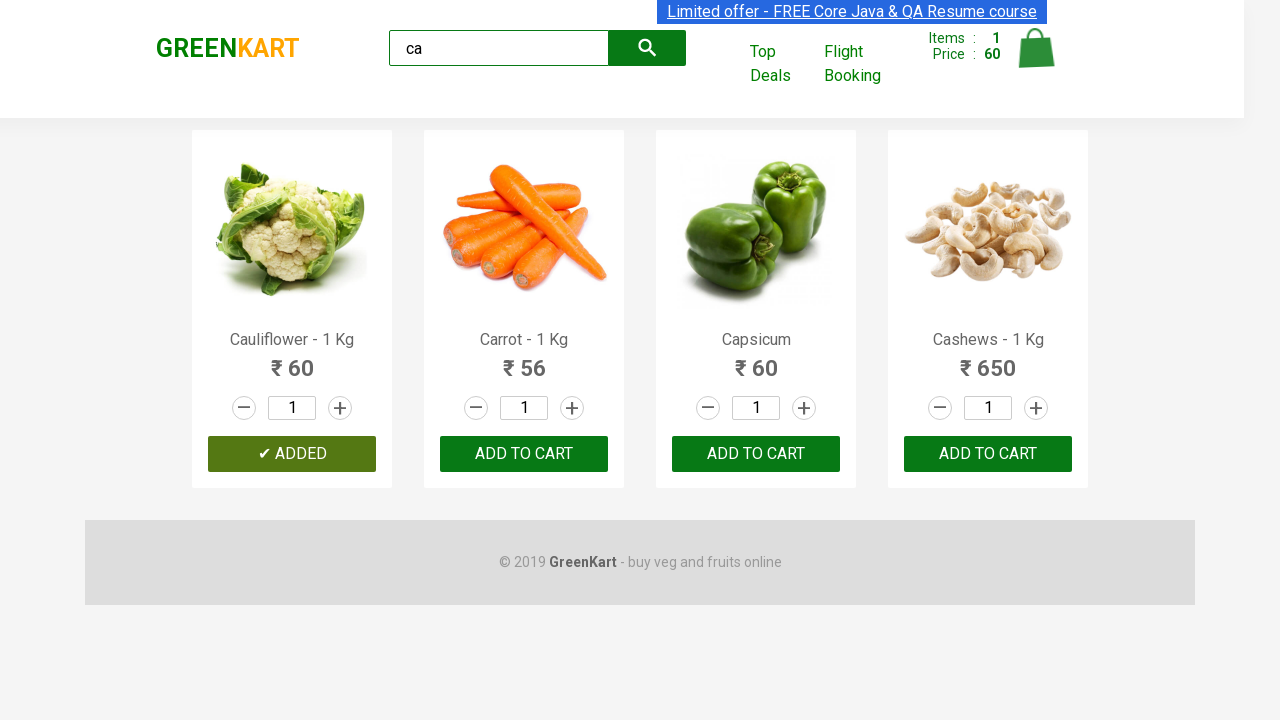

Retrieved all products from search results
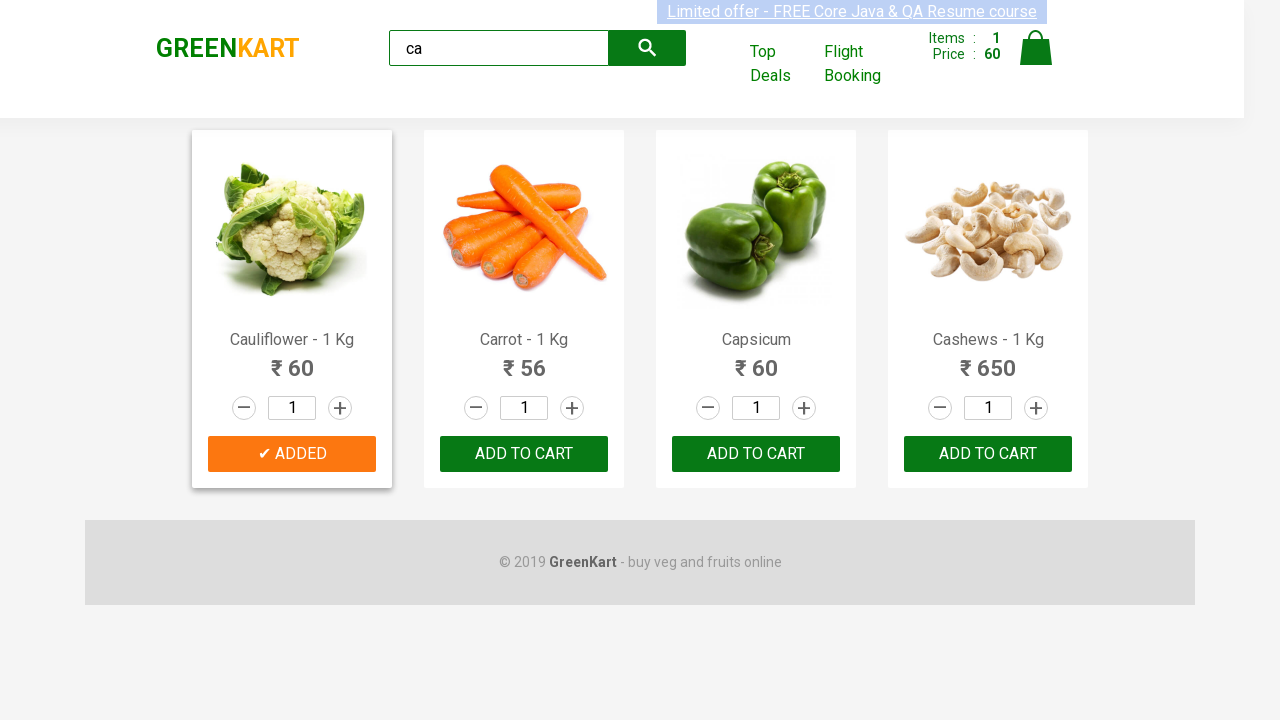

Checked product name: Cauliflower - 1 Kg
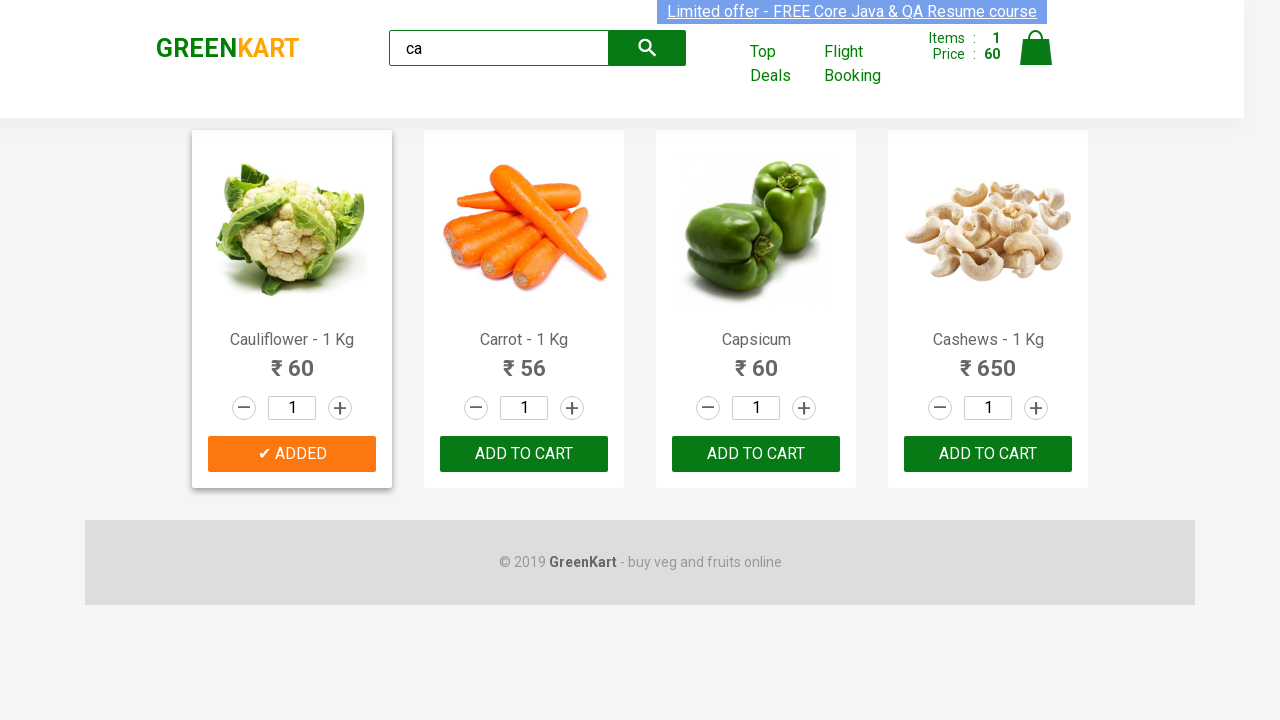

Checked product name: Carrot - 1 Kg
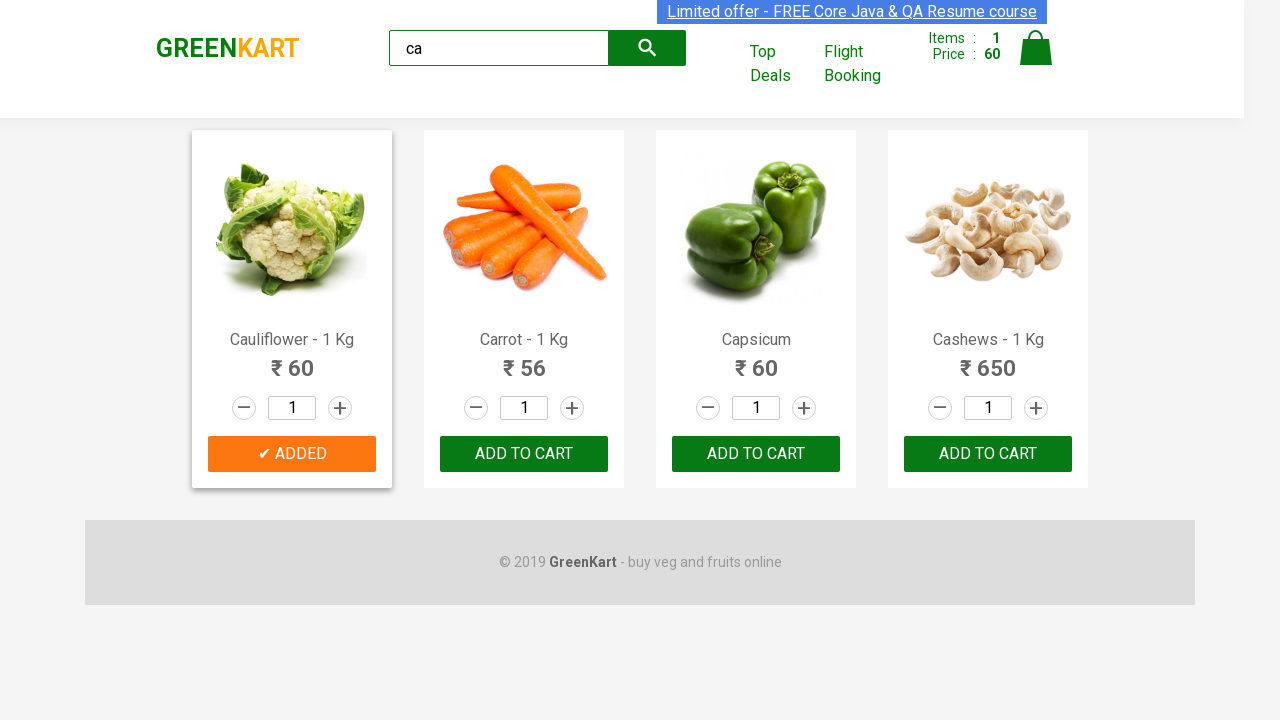

Found and clicked ADD TO CART on Carrot product at (524, 454) on .products .product >> nth=1 >> button
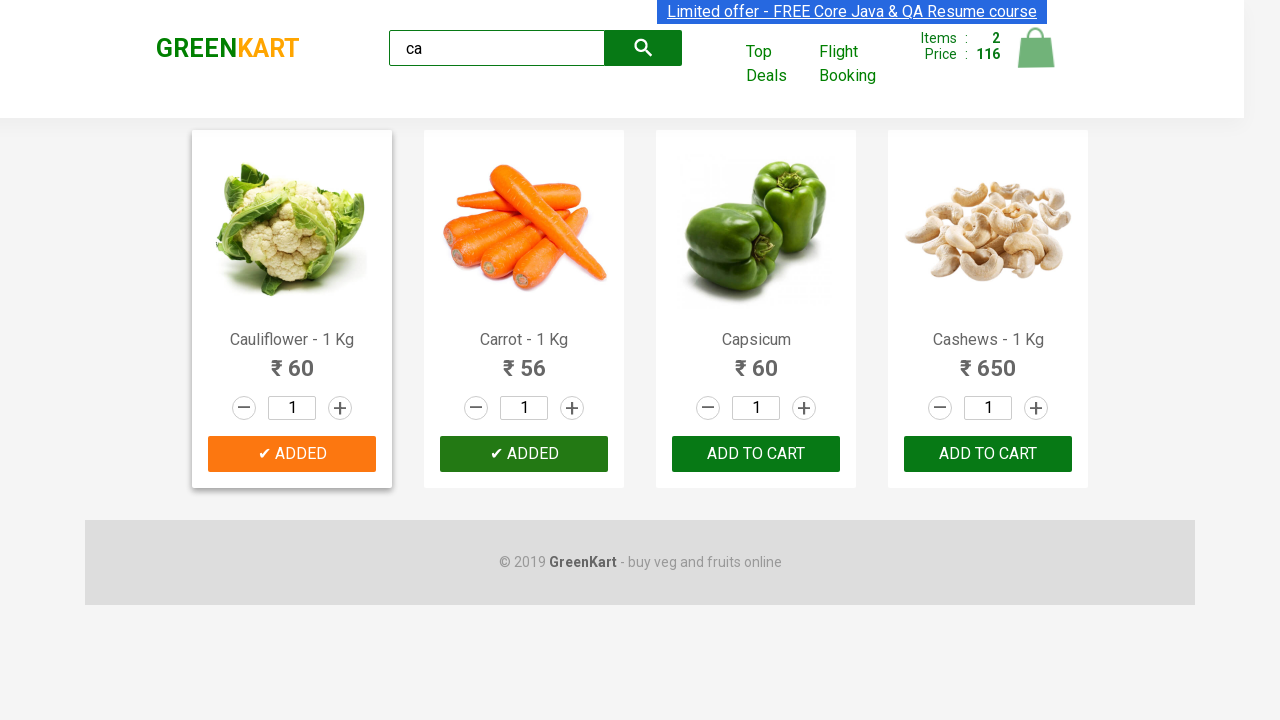

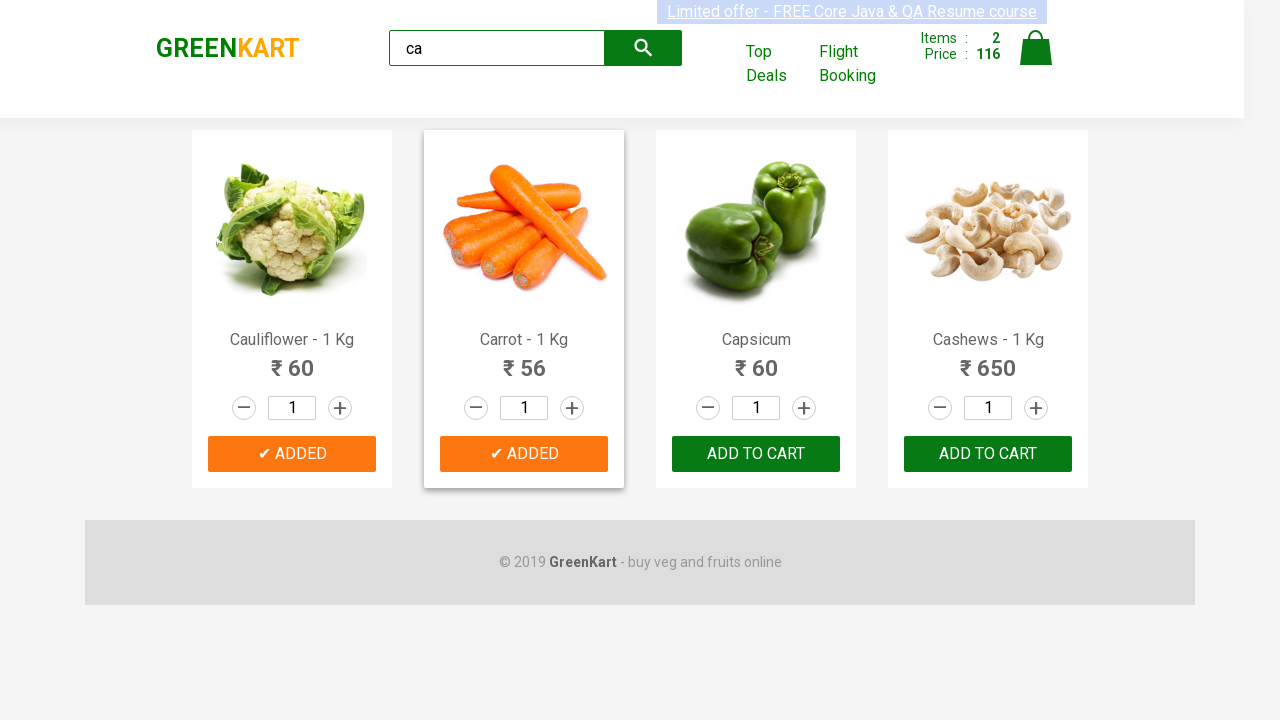